Tests clicking on Report A-6 link and verifies that the Report Filter/Options panel is displayed

Starting URL: https://ctsedwweb.ee.doe.gov/Annual/Report/report.aspx

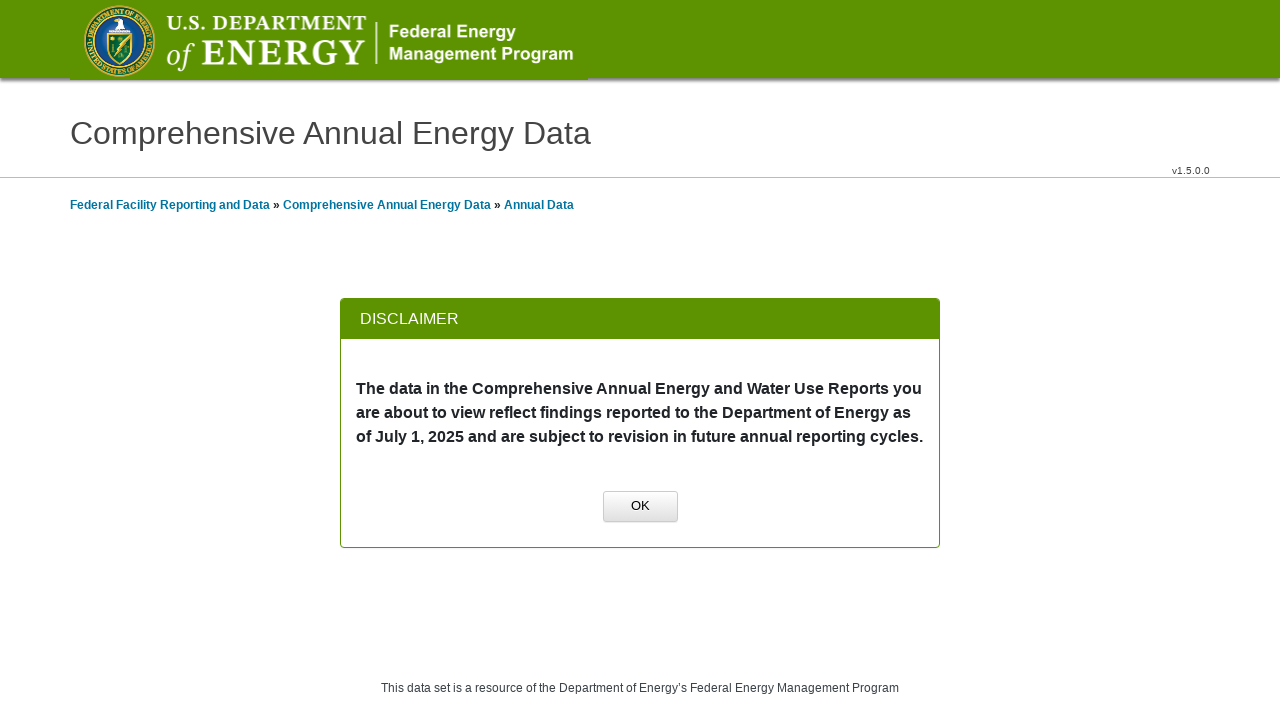

Clicked OK button to dismiss initial dialog at (640, 507) on xpath=//a[normalize-space()='OK']
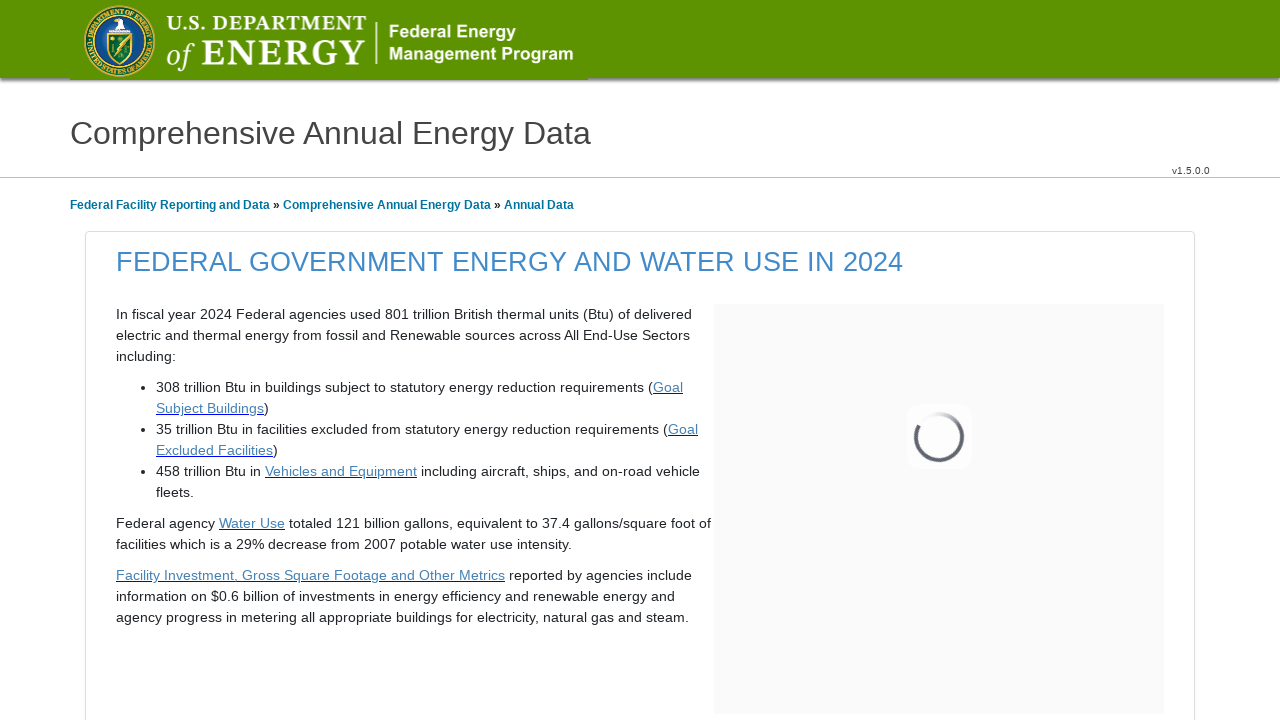

Scrolled to group name element
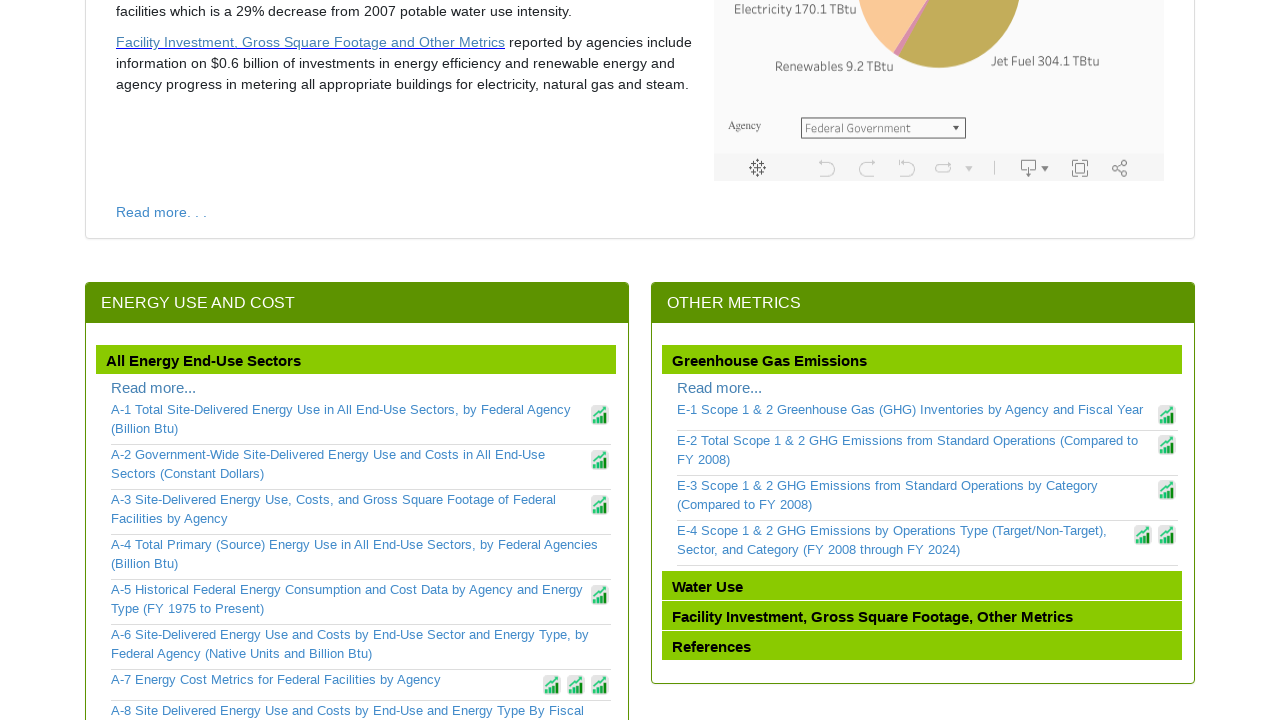

Clicked on Report A-6 link at (361, 644) on xpath=//a[contains(text(),'A-6')]
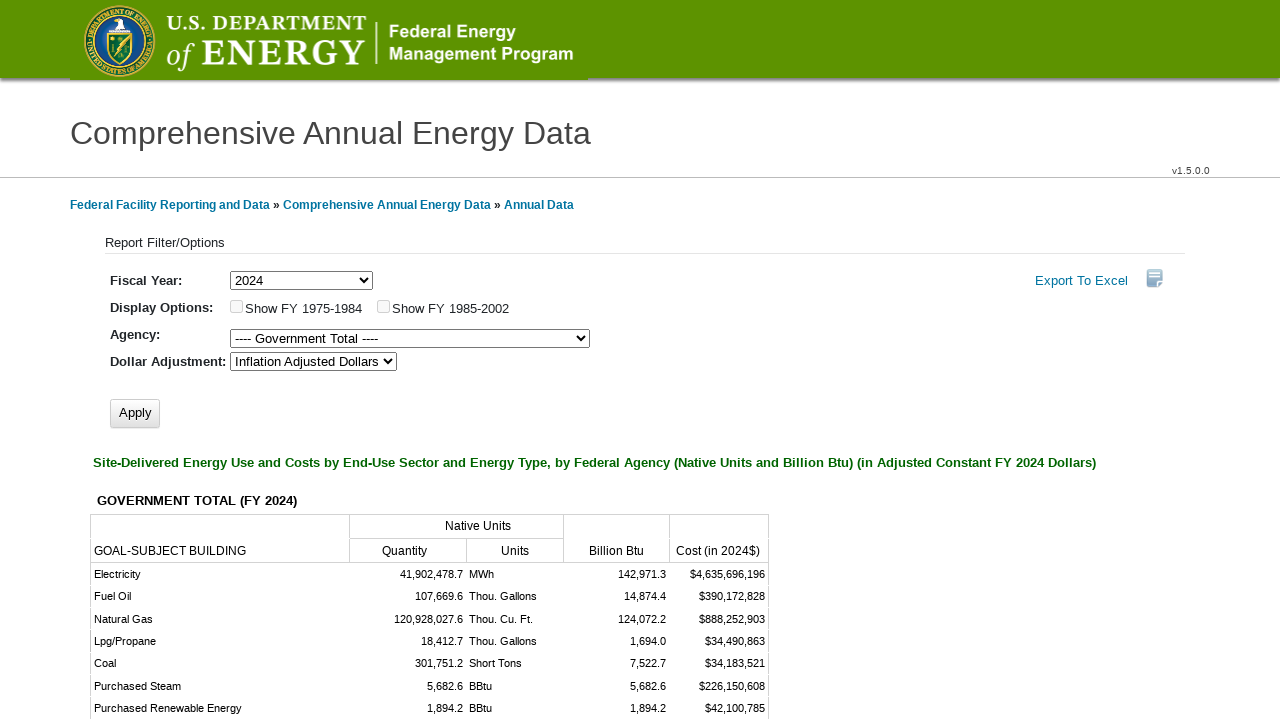

Verified Report Filter/Options panel is displayed
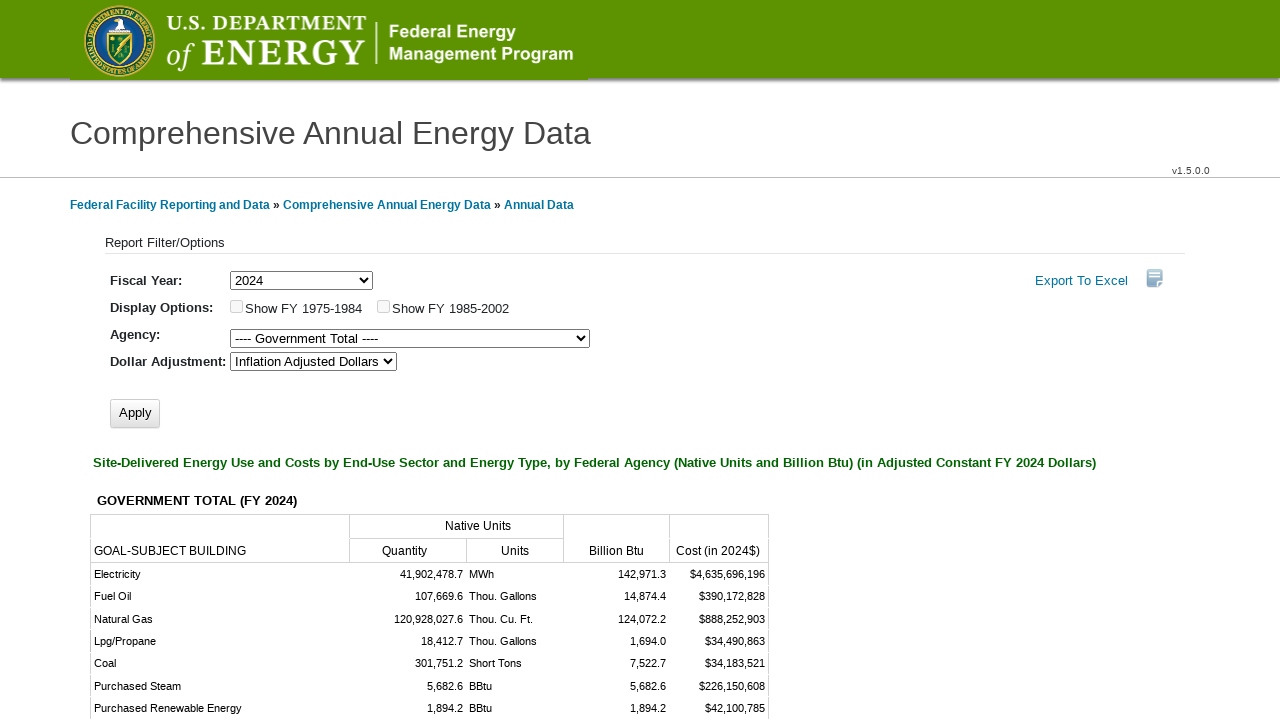

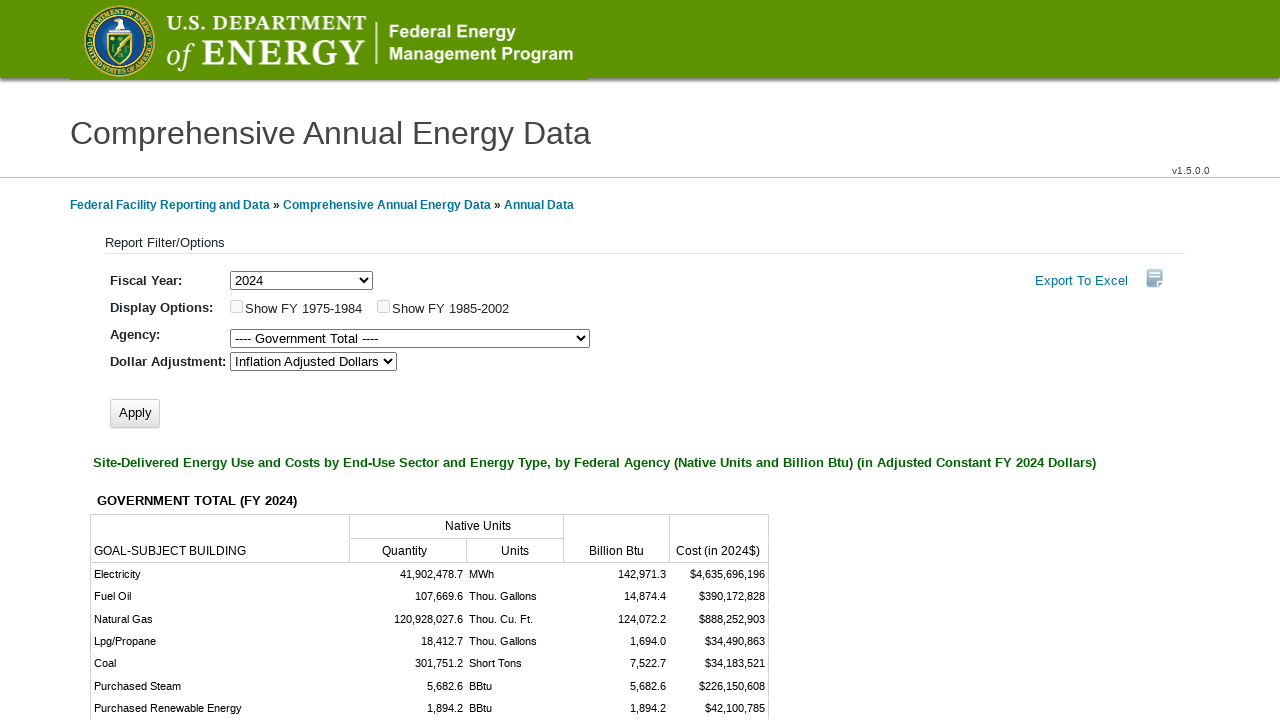